Tests checkbox interactions by checking and unchecking individual checkboxes and iterating through a checkbox group

Starting URL: https://techglobal-training.com/frontend

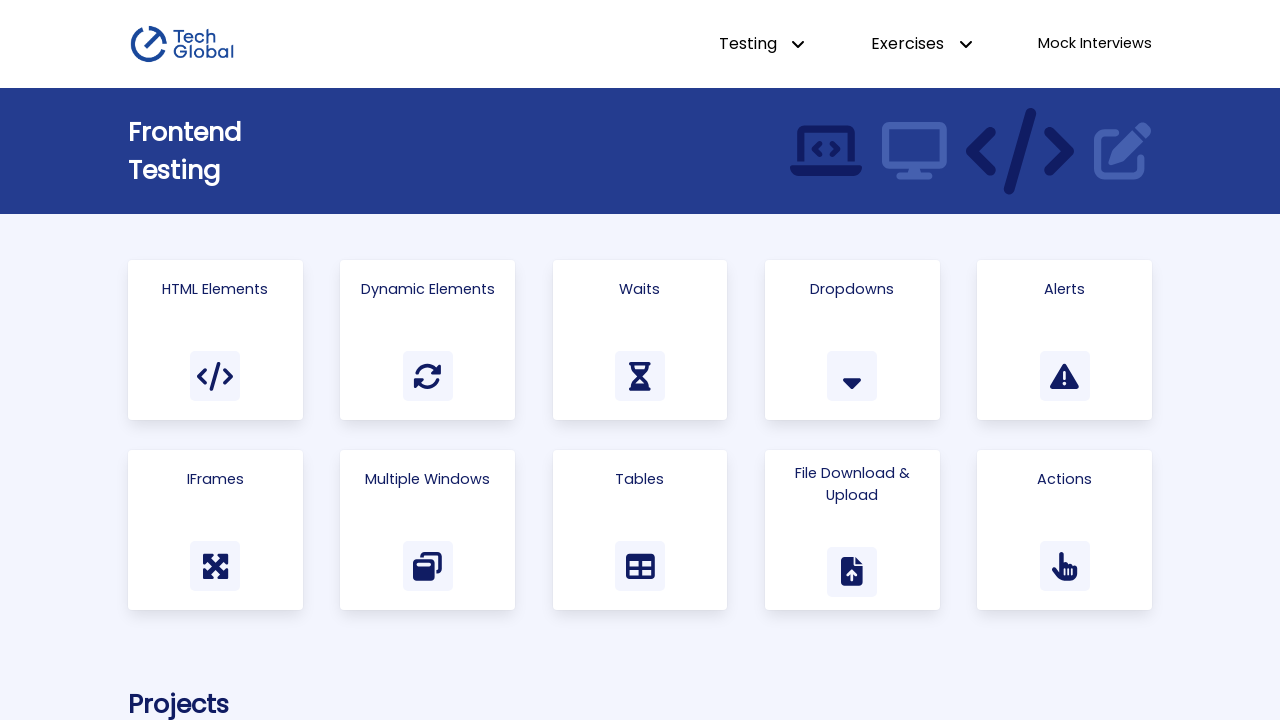

Clicked on HTML Elements link to navigate to checkbox and radio button test page at (215, 340) on a:has-text('HTML Elements')
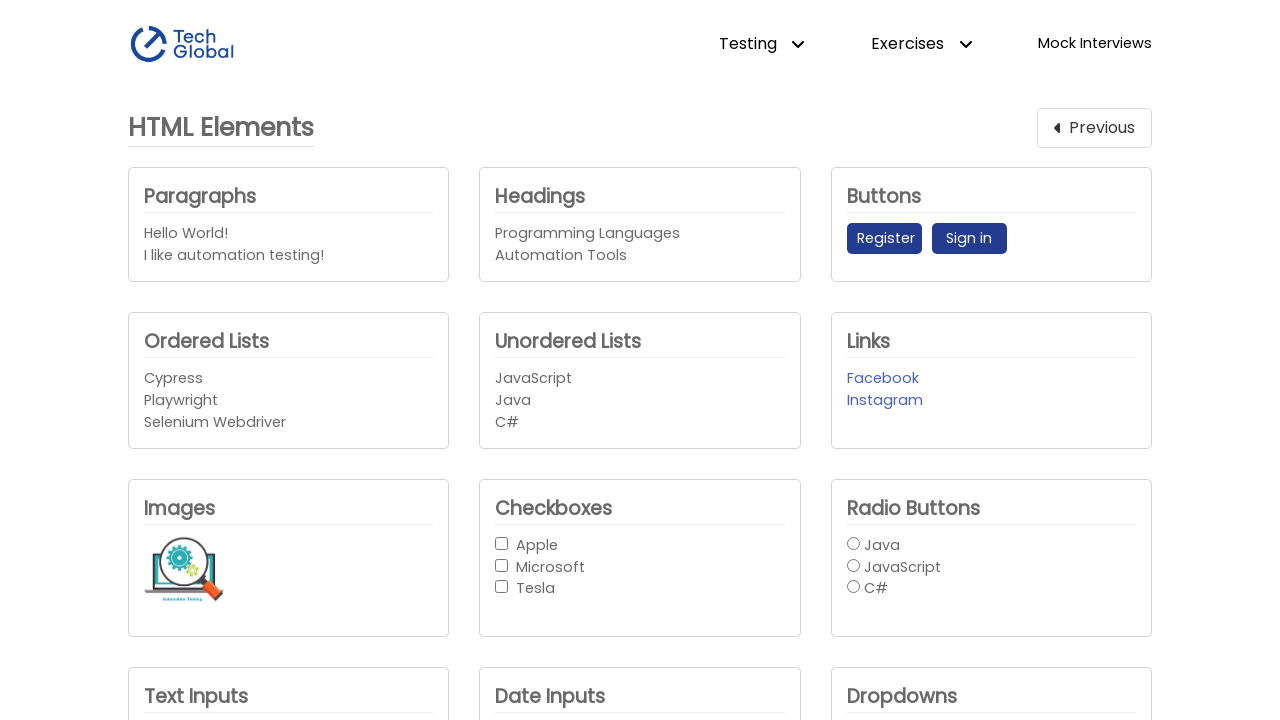

Located Apple checkbox element
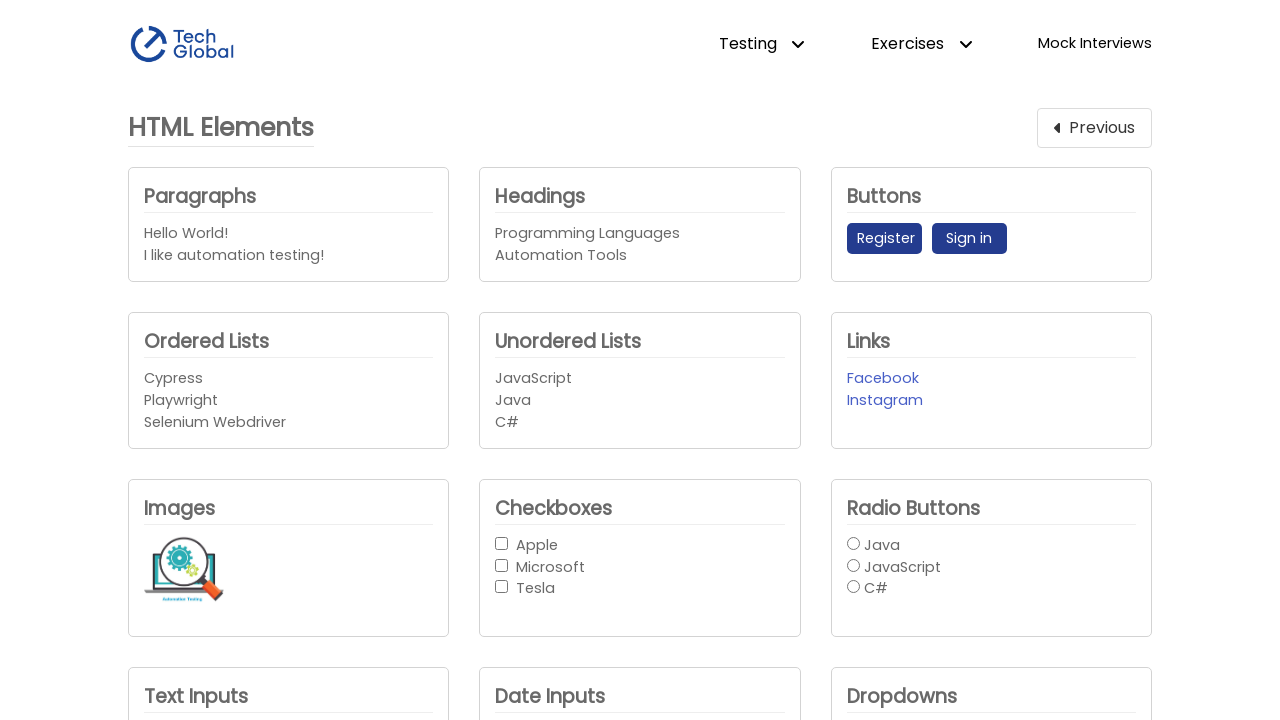

Located Microsoft checkbox element
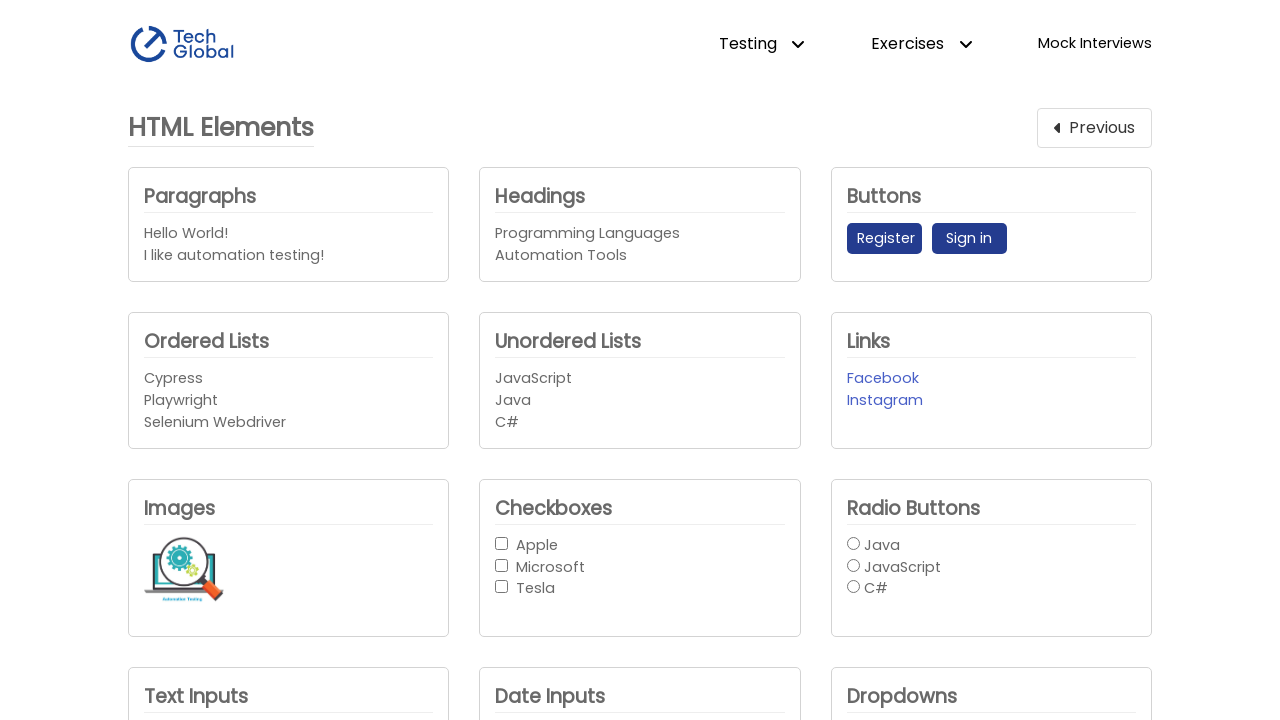

Located Tesla checkbox element
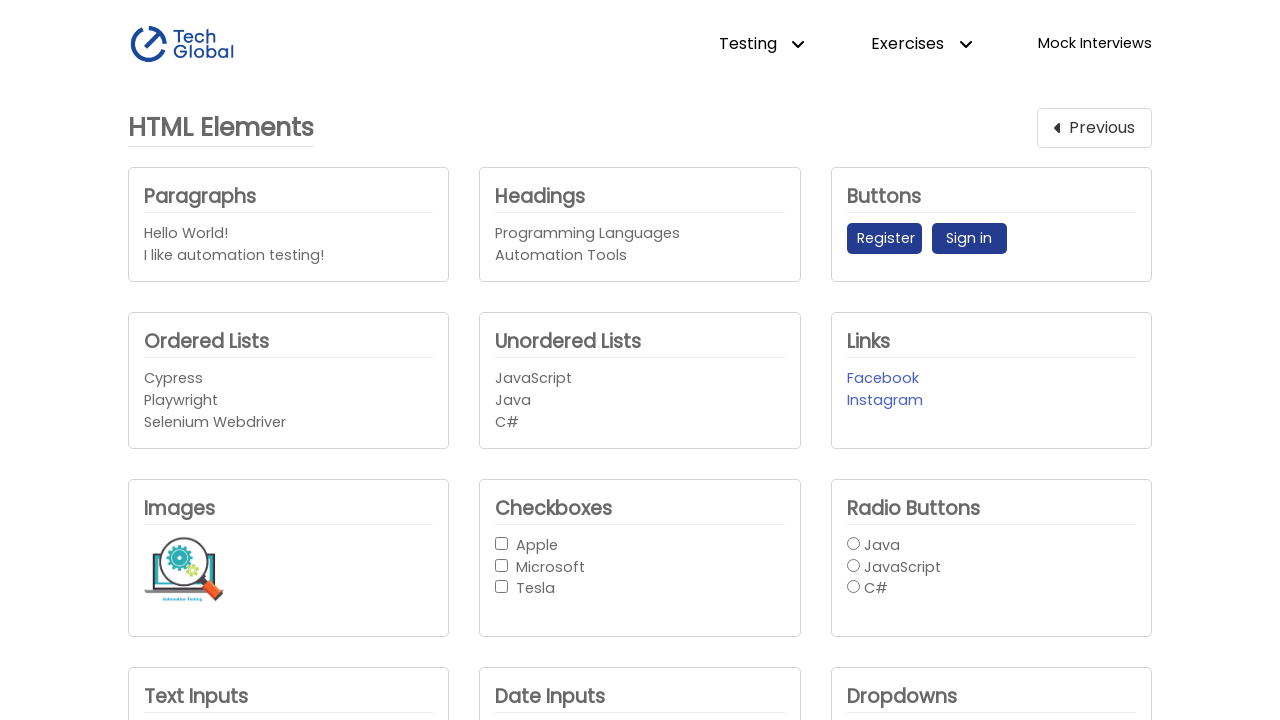

Checked the Apple checkbox at (502, 543) on internal:role=checkbox[name="Apple"i]
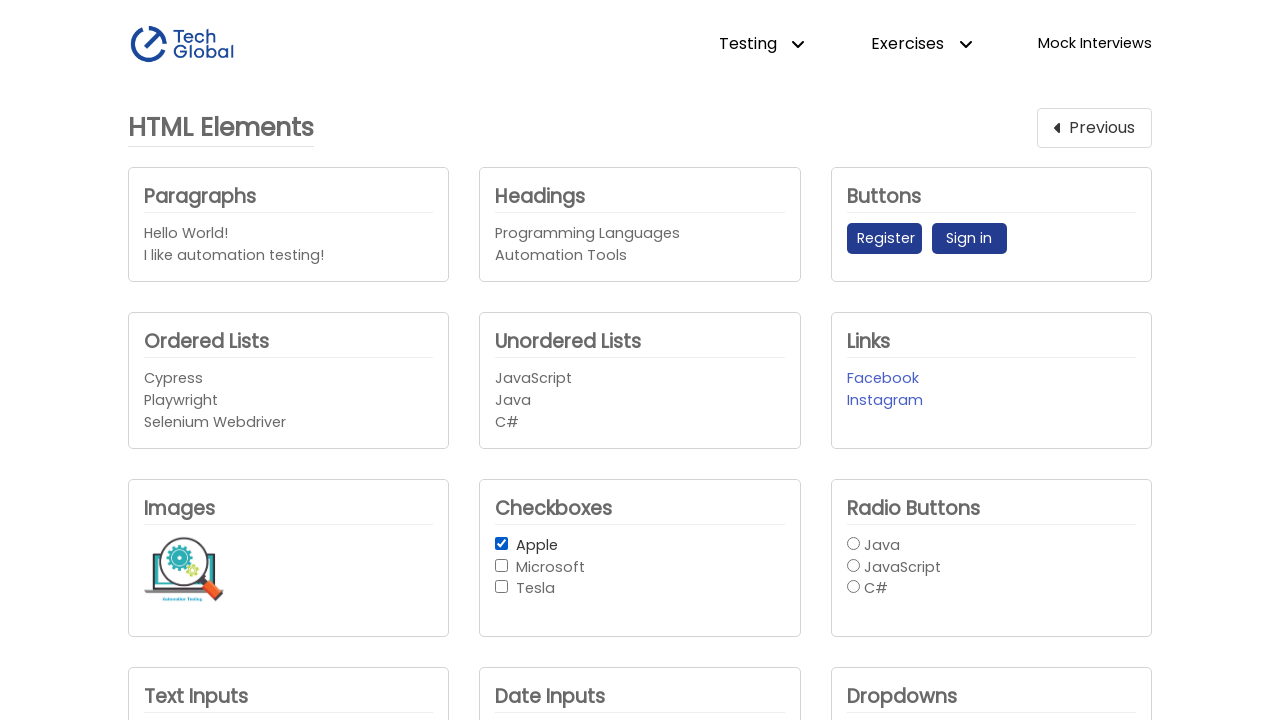

Unchecked the Apple checkbox at (502, 543) on internal:role=checkbox[name="Apple"i]
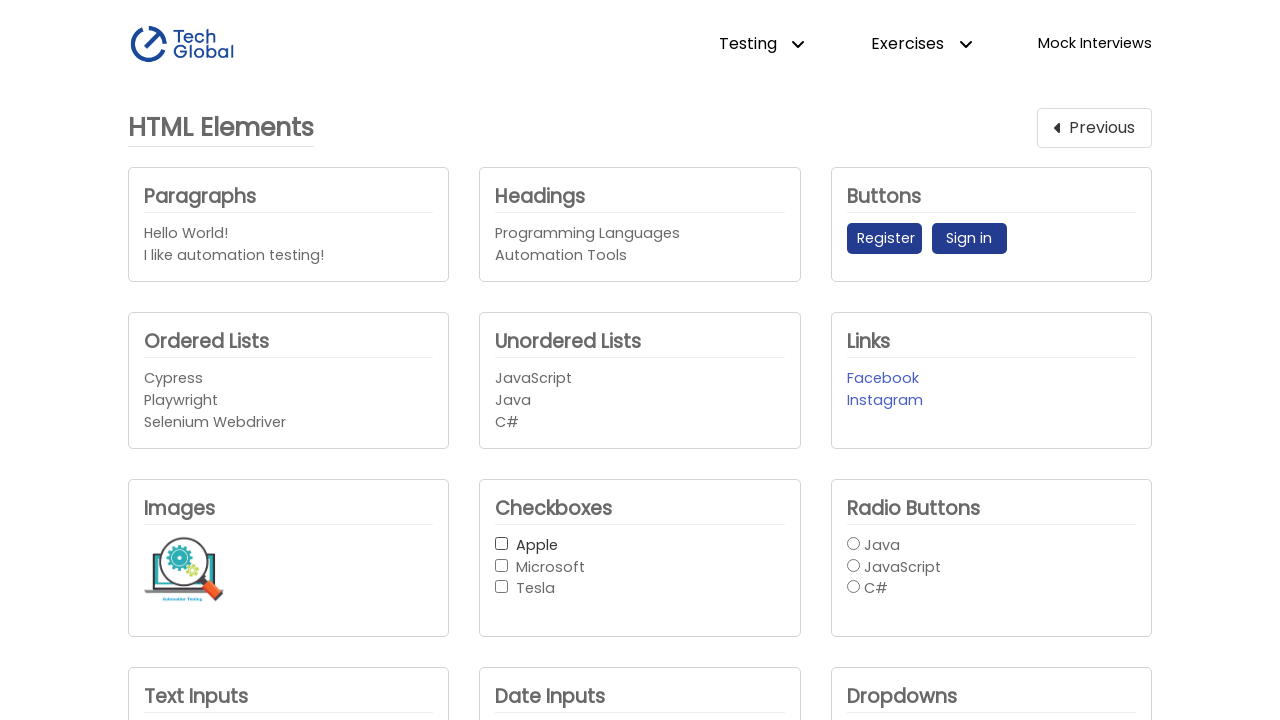

Located all checkboxes in the checkbox button group
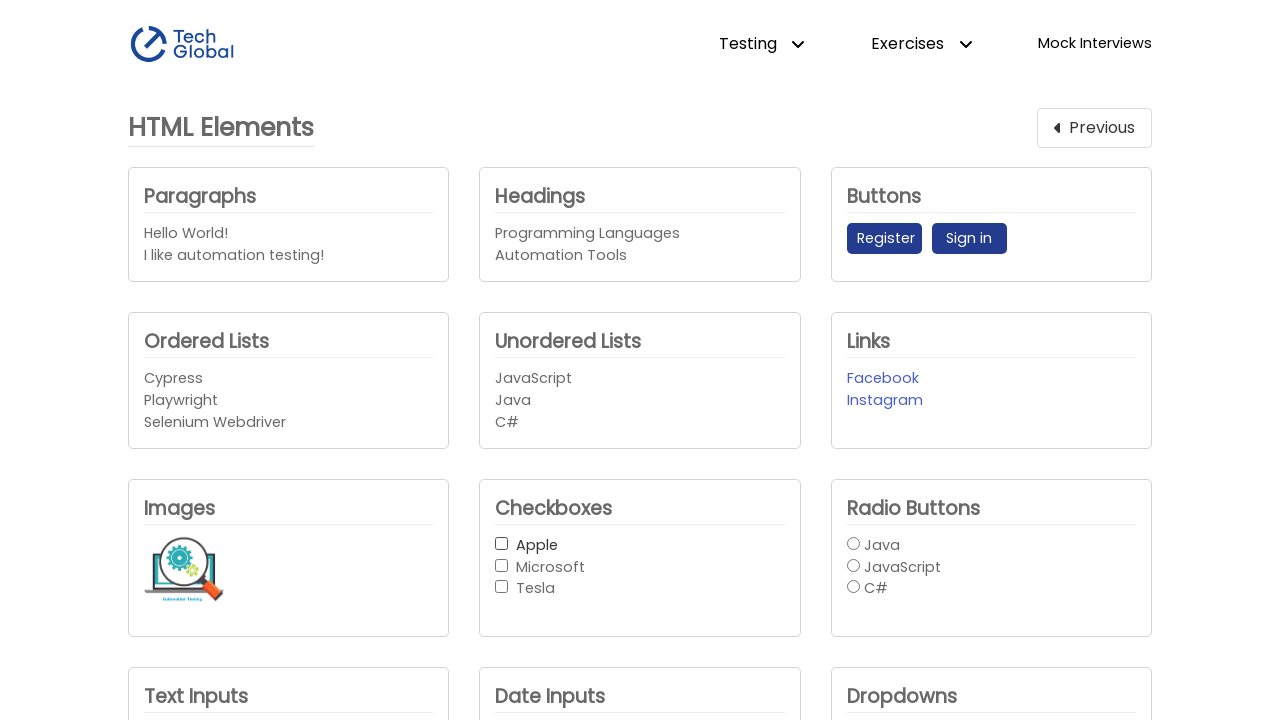

Checked a checkbox in the group at (502, 543) on #checkbox-button-group input >> nth=0
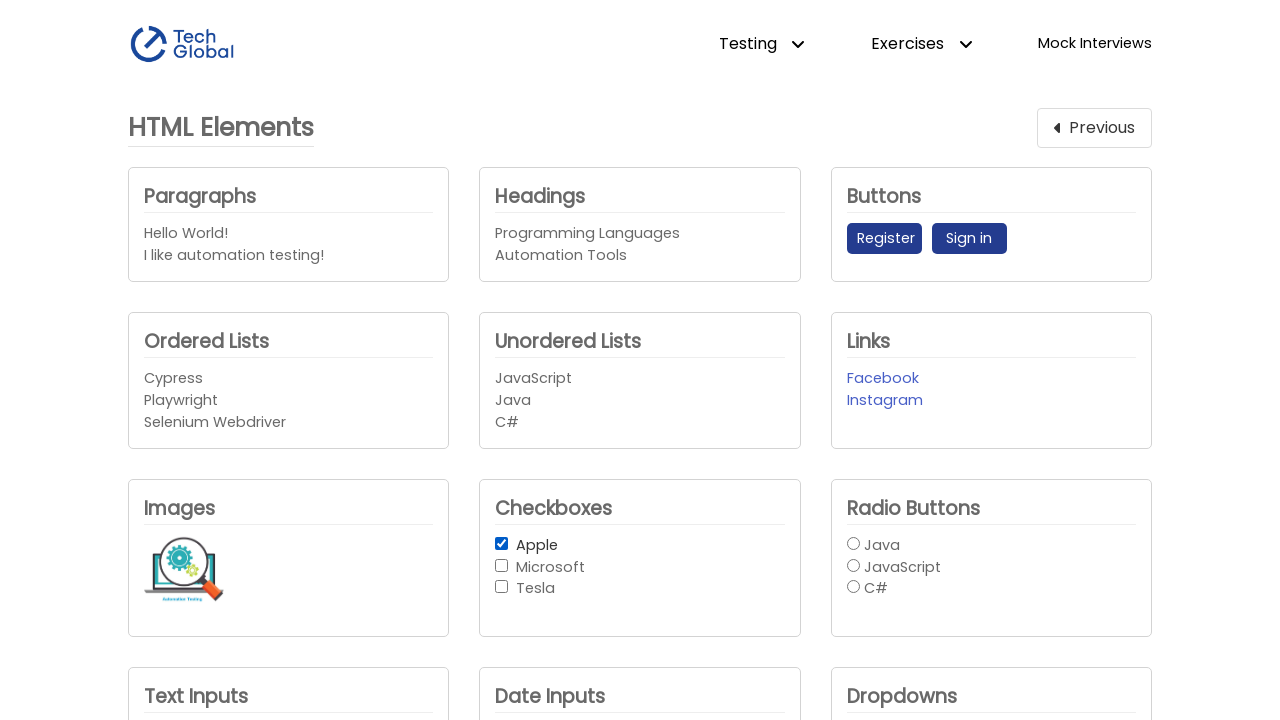

Unchecked a checkbox in the group at (502, 543) on #checkbox-button-group input >> nth=0
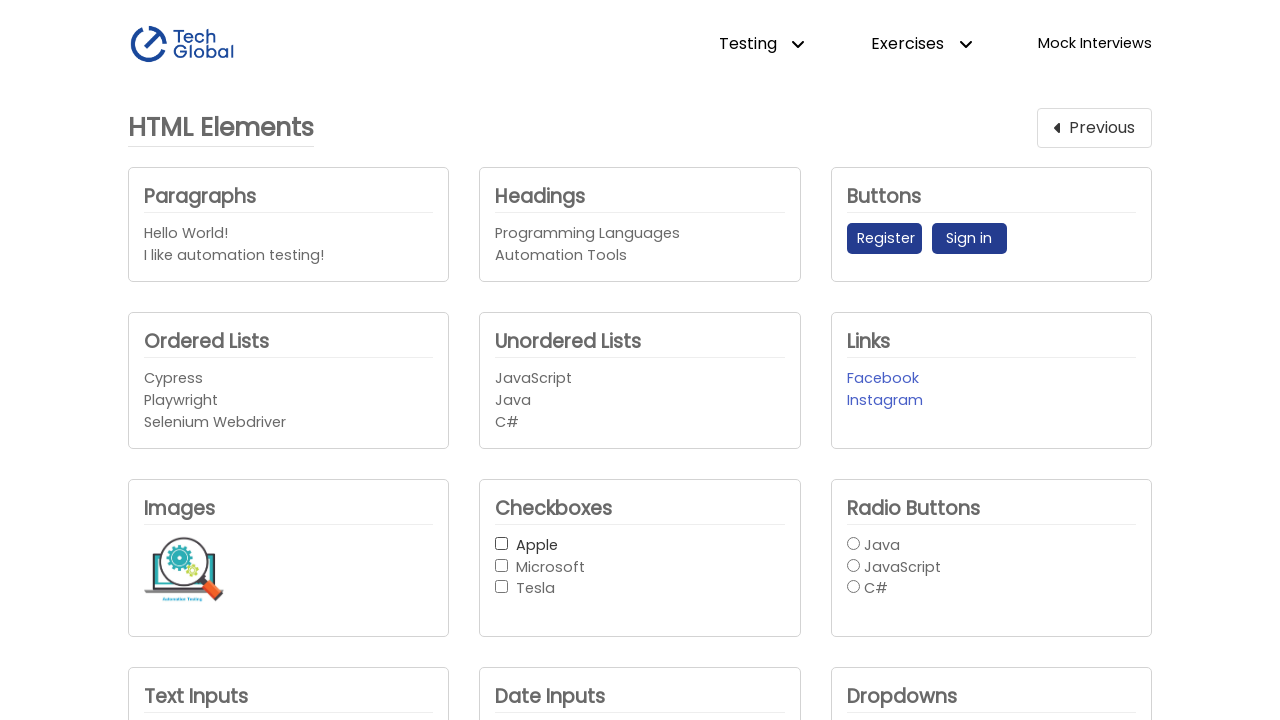

Checked a checkbox in the group at (502, 565) on #checkbox-button-group input >> nth=1
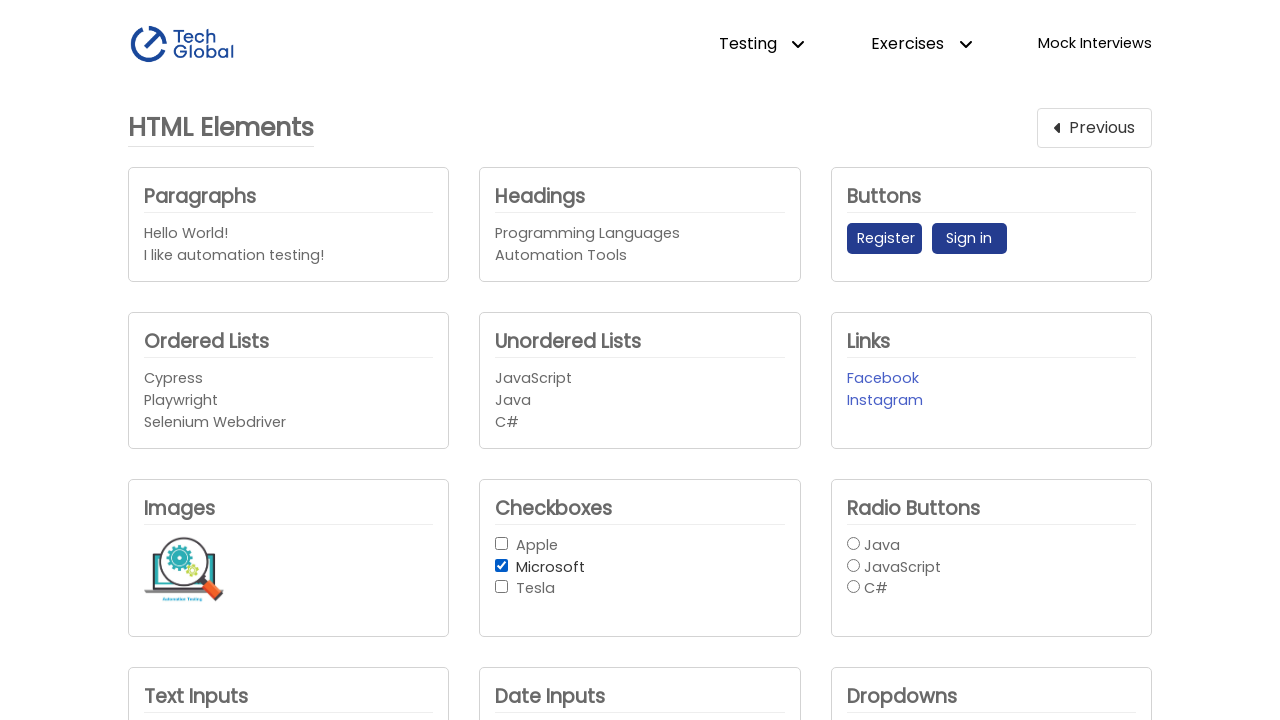

Unchecked a checkbox in the group at (502, 565) on #checkbox-button-group input >> nth=1
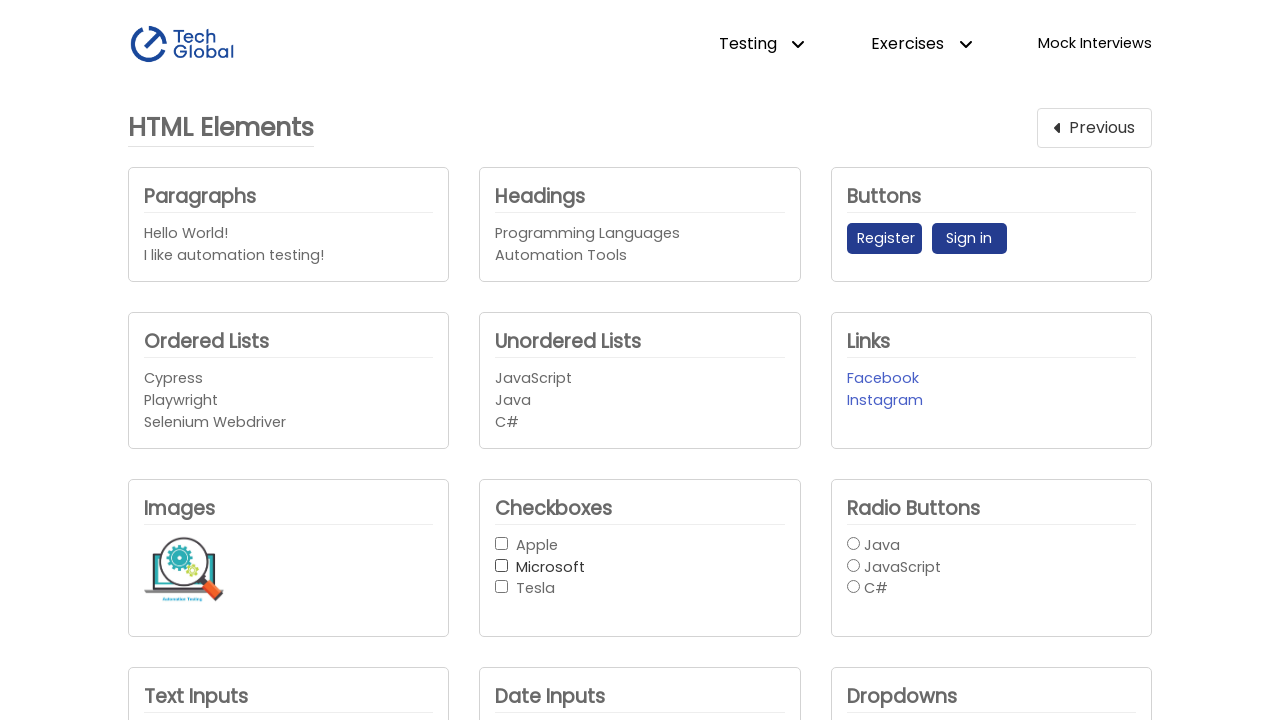

Checked a checkbox in the group at (502, 587) on #checkbox-button-group input >> nth=2
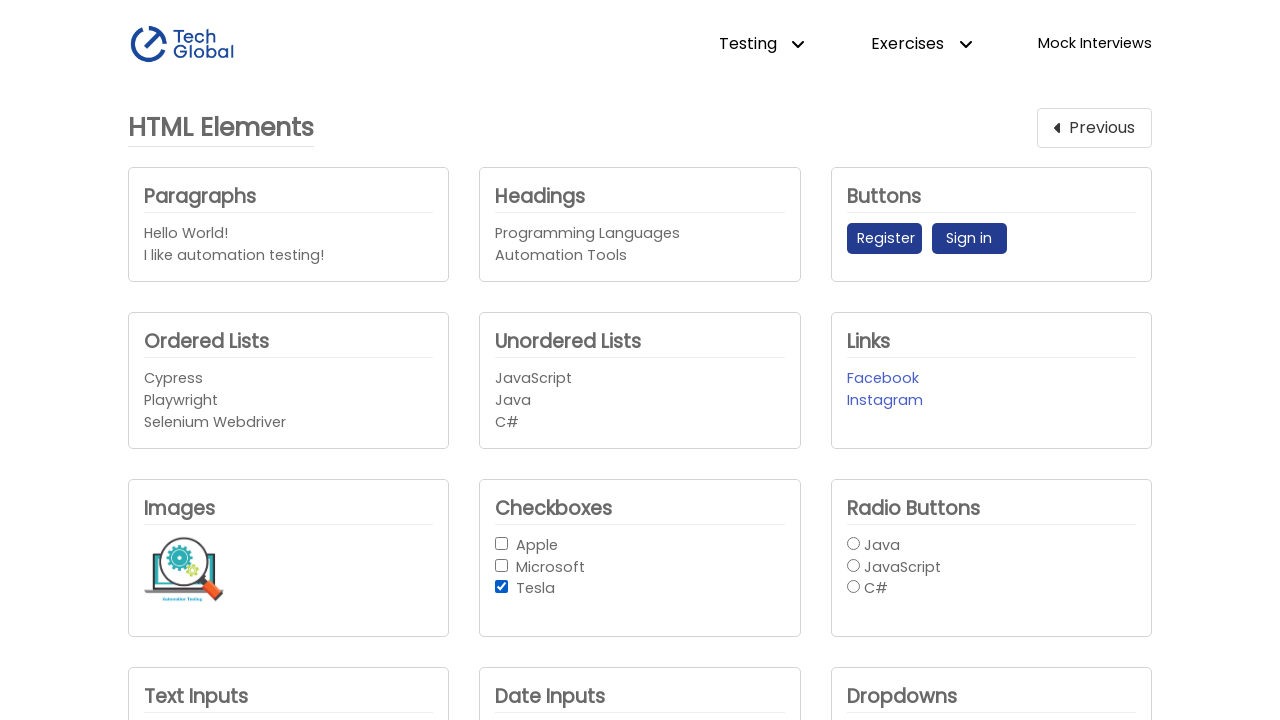

Unchecked a checkbox in the group at (502, 587) on #checkbox-button-group input >> nth=2
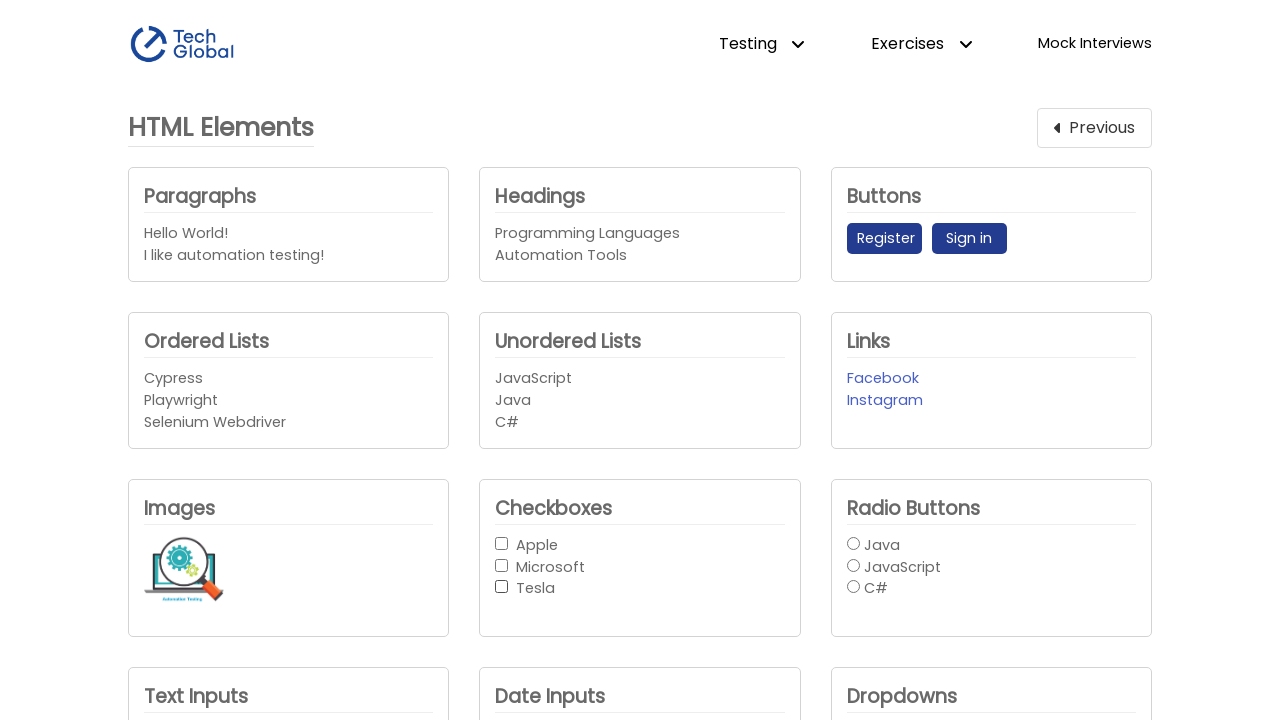

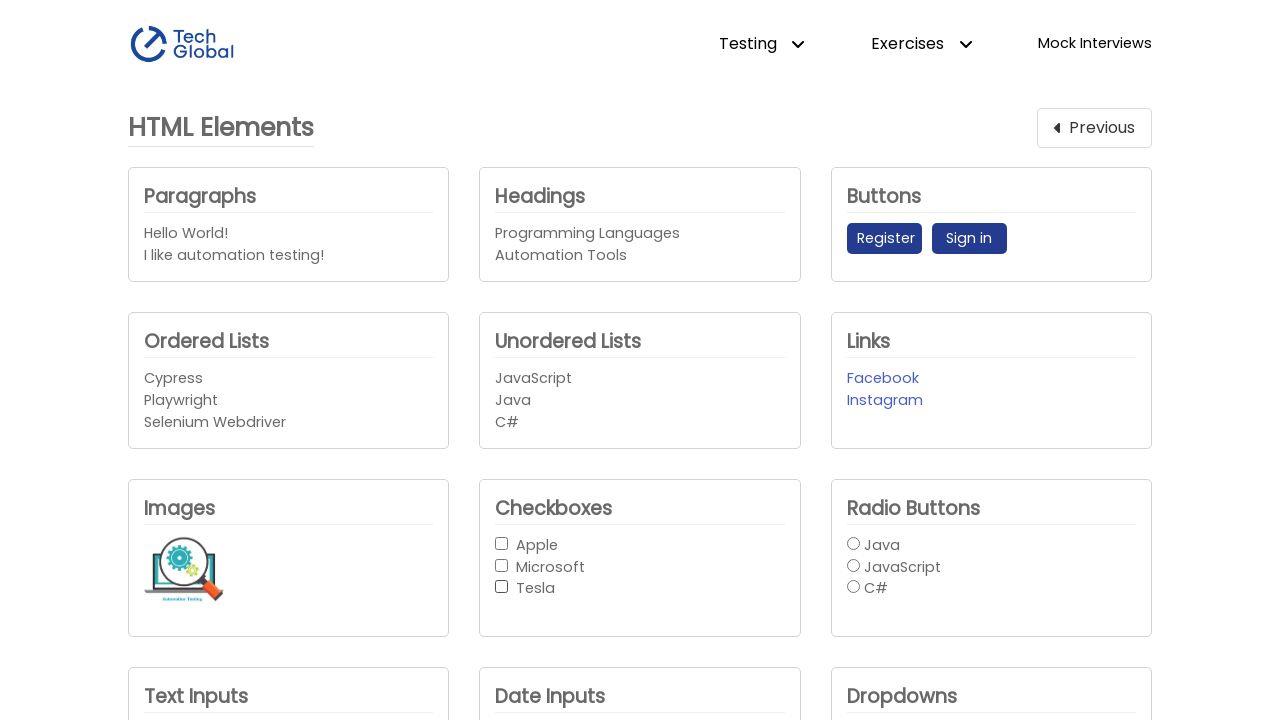